Tests page scrolling by using keyboard shortcuts to scroll to bottom and top of the page

Starting URL: https://anhtester.com/

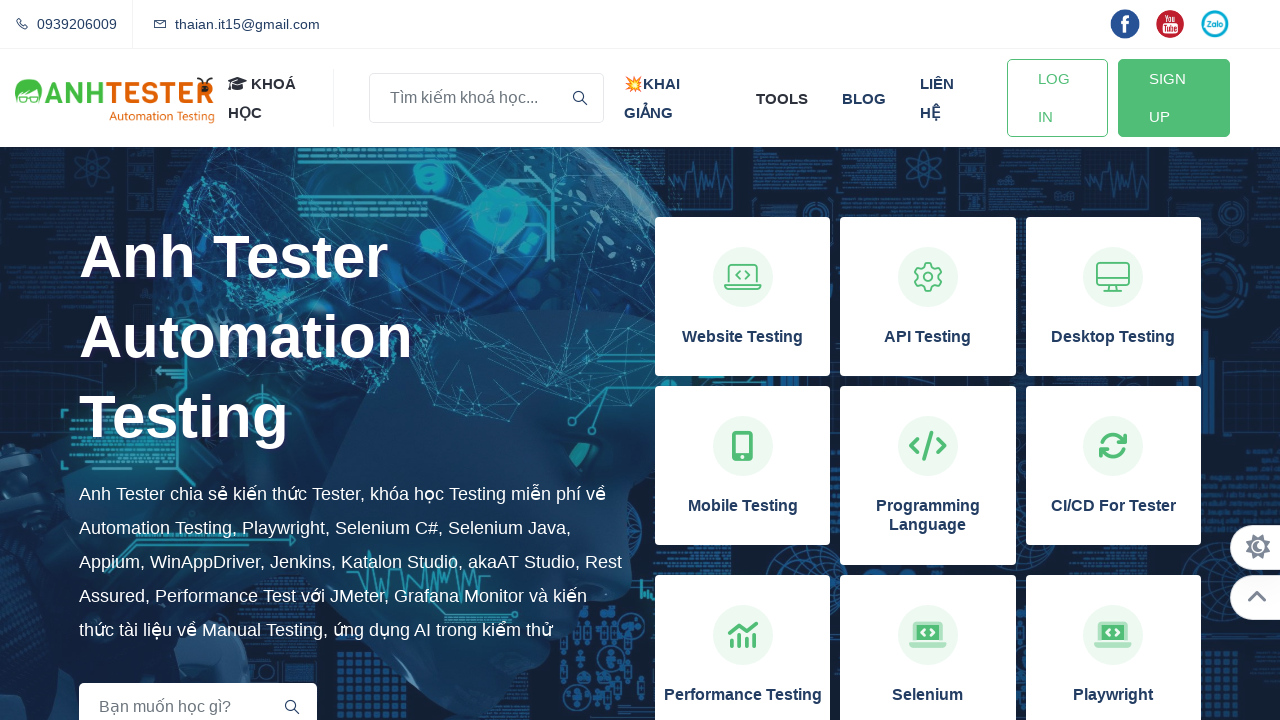

Pressed End key to scroll to bottom of page
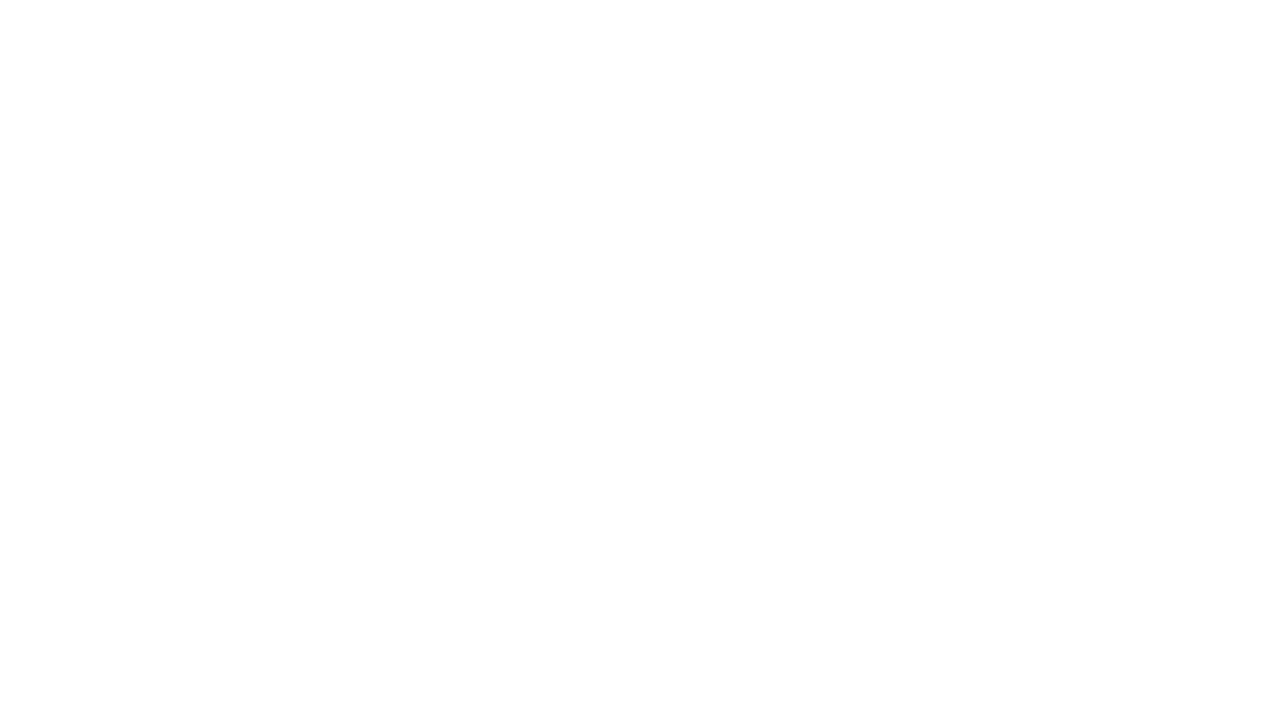

Pressed Home key to scroll to top of page
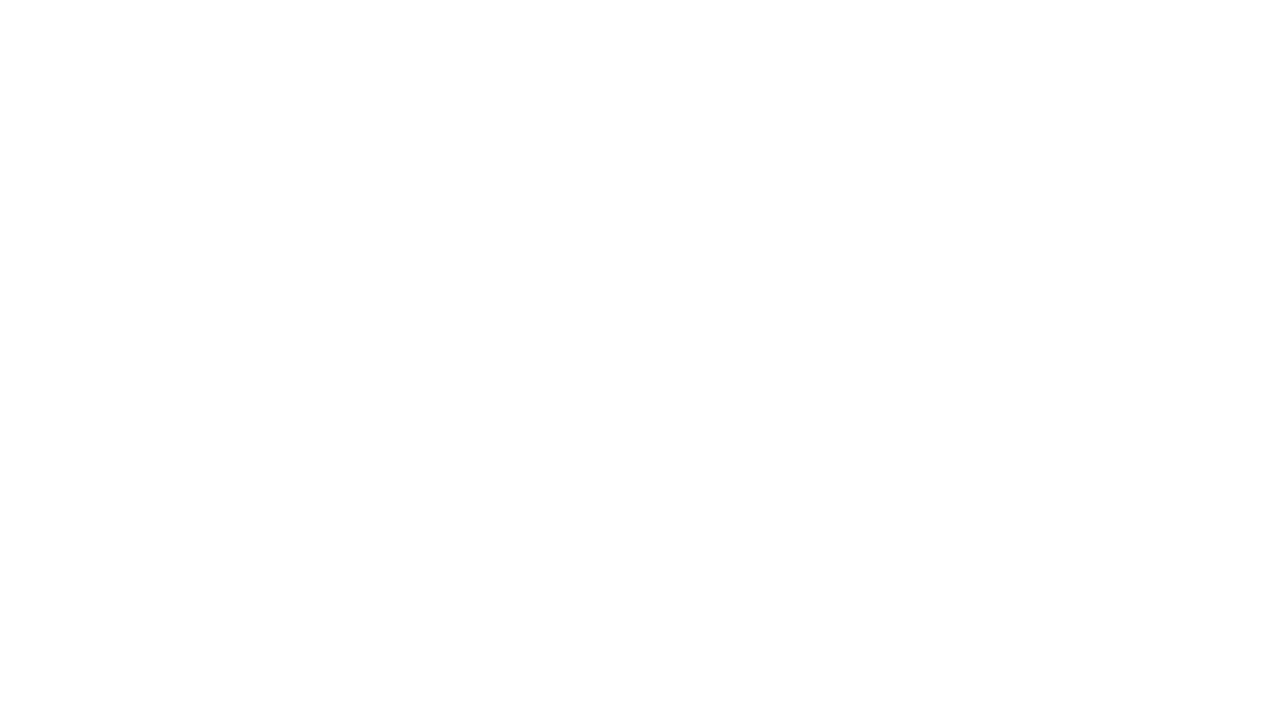

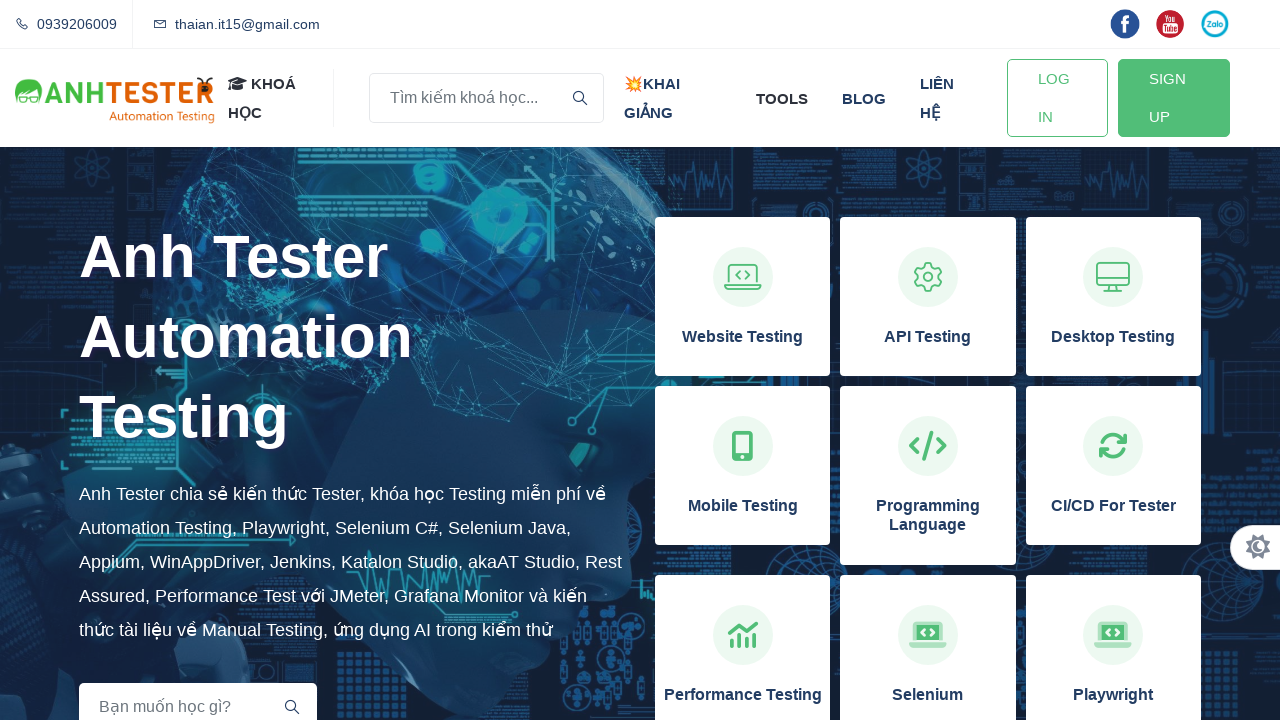